Tests input form validation by first clicking submit on an empty form to check validation message, then filling out all form fields and submitting to verify the success message.

Starting URL: https://www.lambdatest.com/selenium-playground/

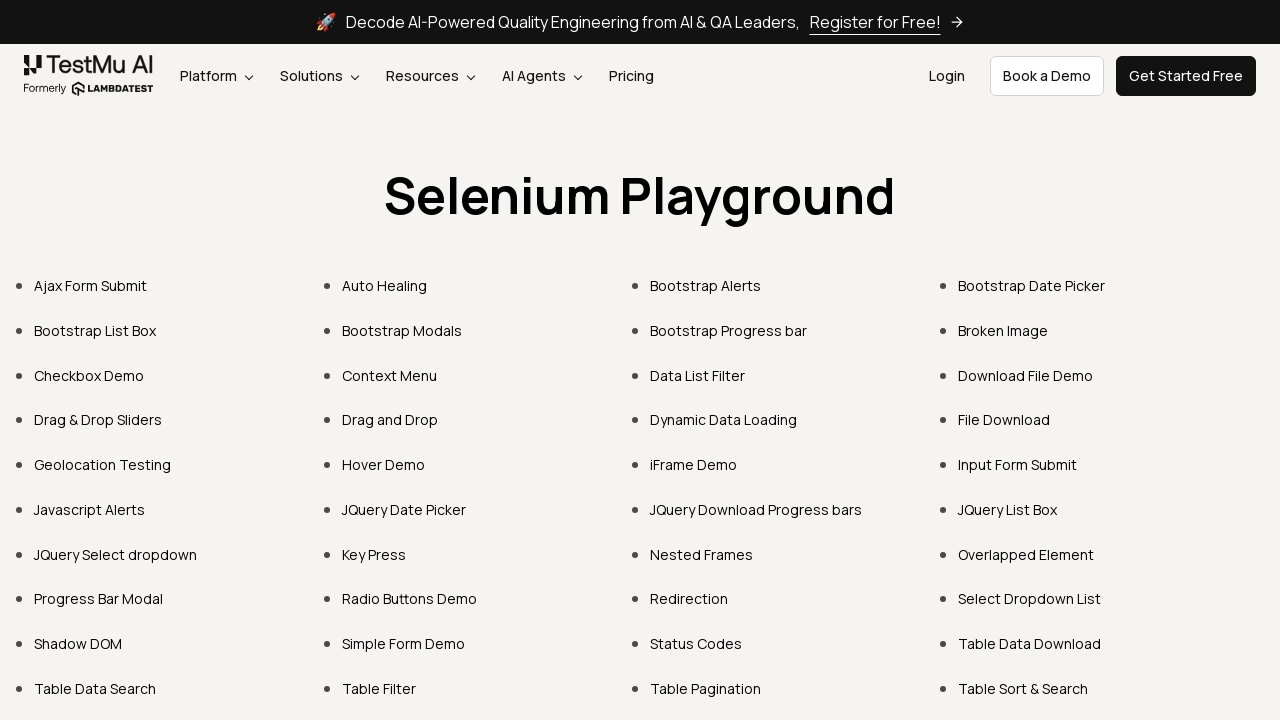

Verified page title is 'Selenium Grid Online | Run Selenium Test On Cloud'
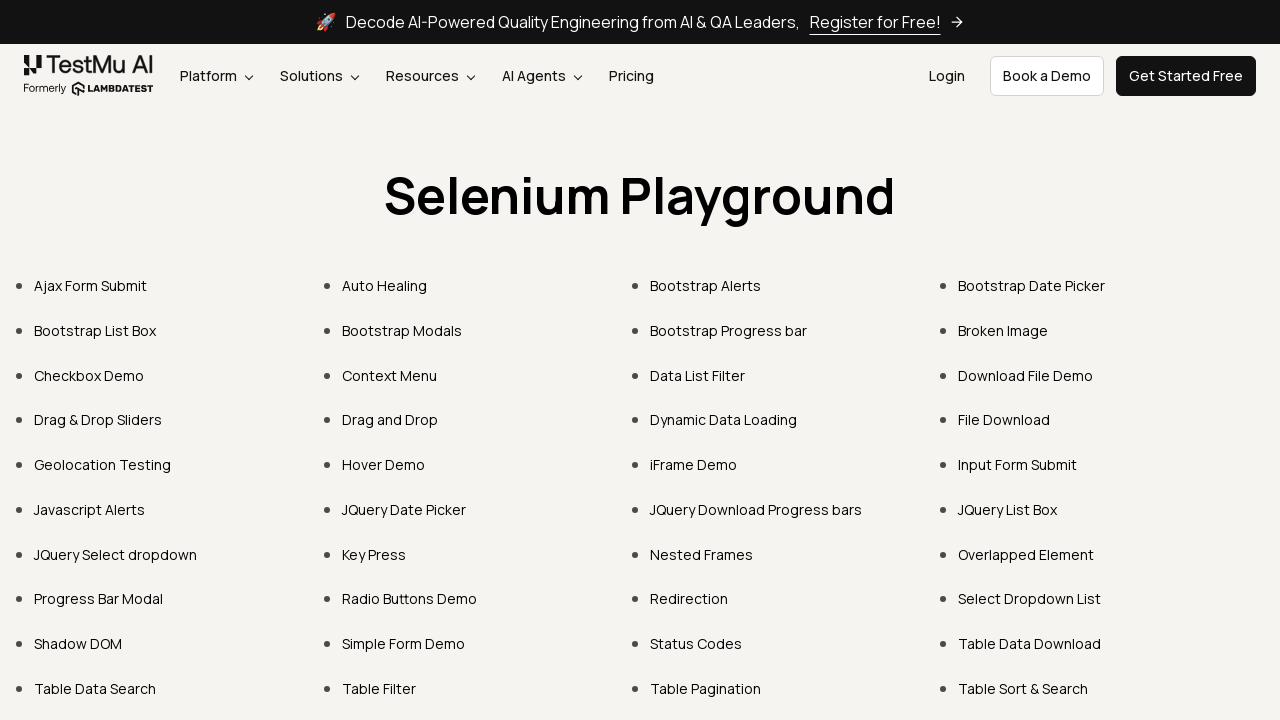

Clicked on Input Form Submit link at (1018, 464) on [href*='input-form-demo']
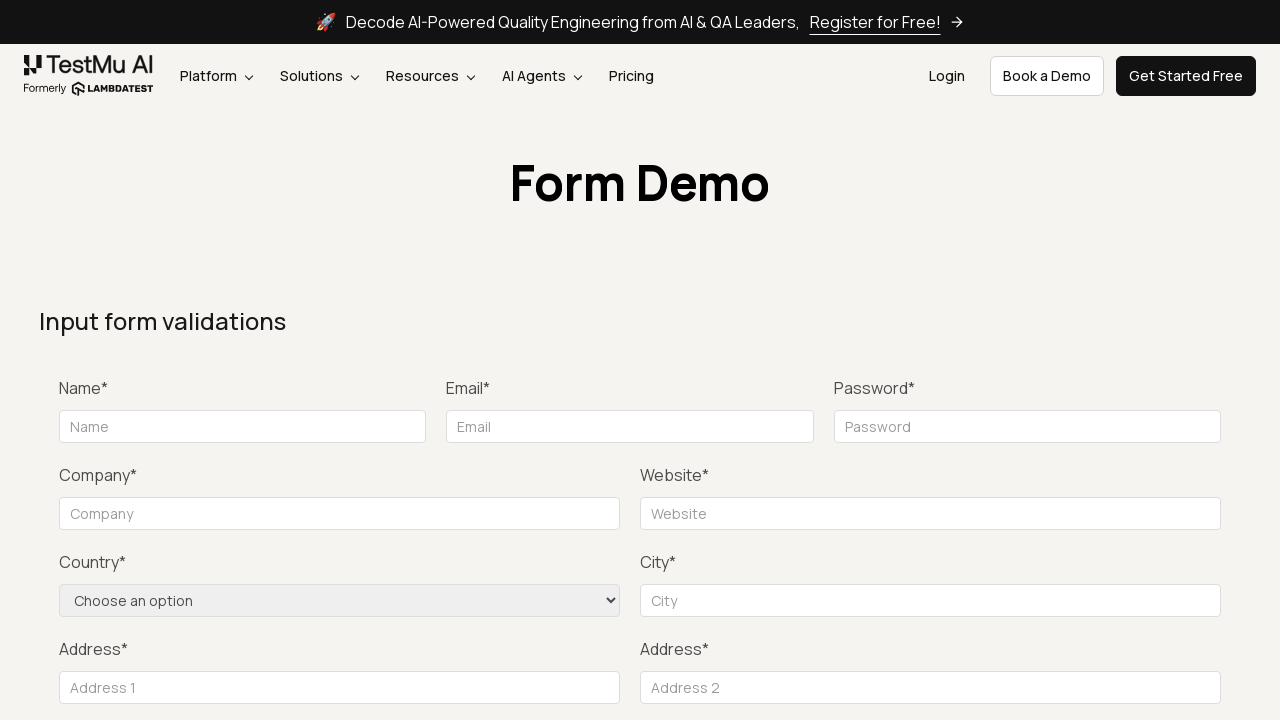

Verified URL contains 'input-form-demo'
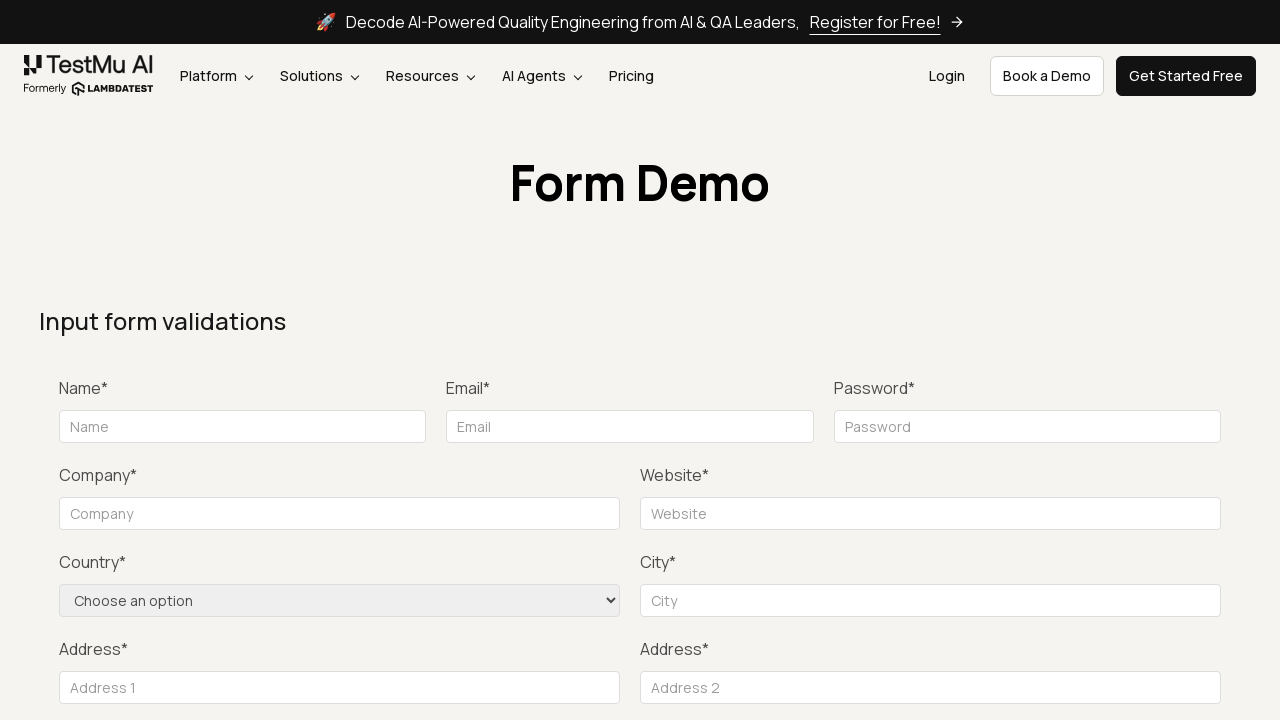

Clicked Submit button on empty form to trigger validation at (1131, 360) on text='Submit'
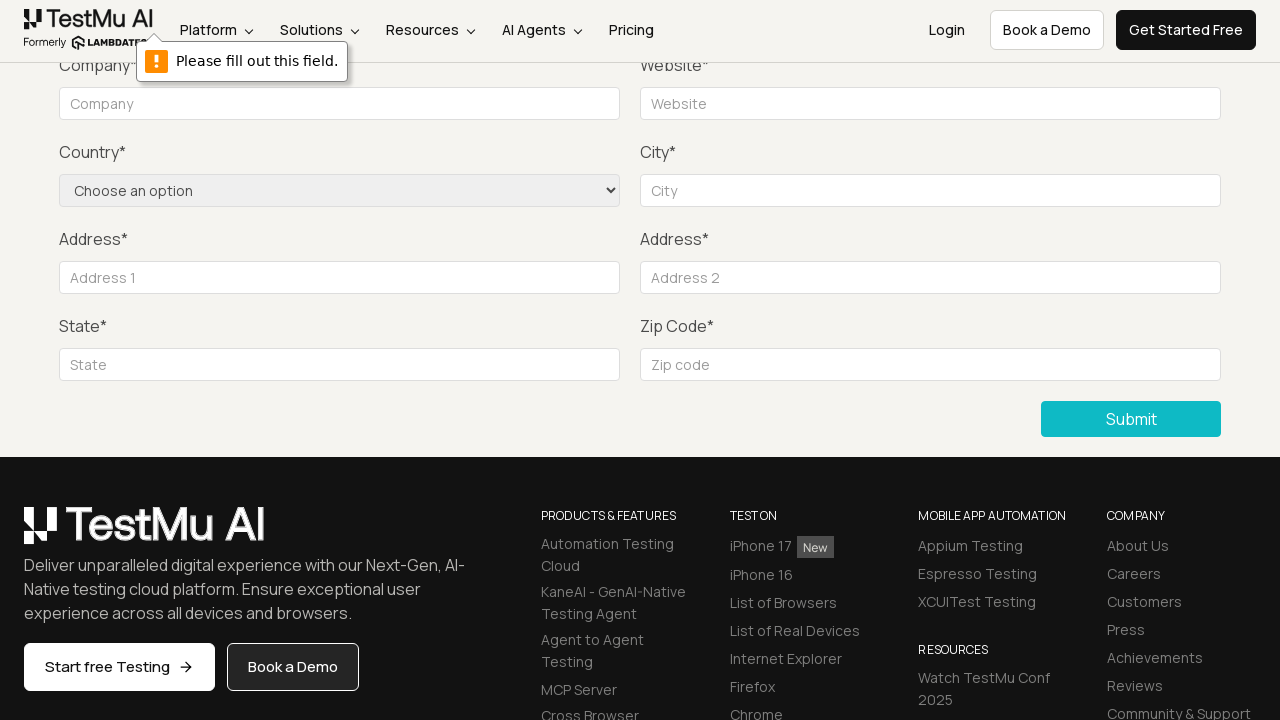

Filled name field with 'Sachin' on #name
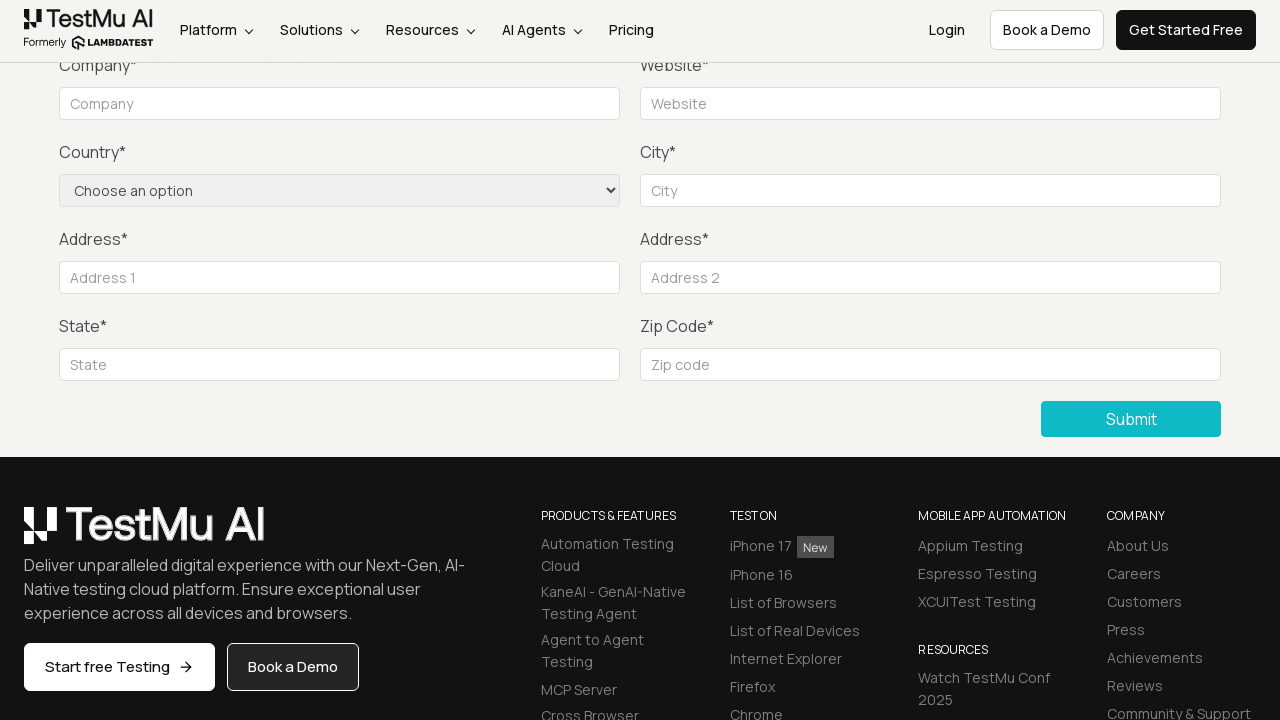

Filled email field with 'abc@gmail.com' on #inputEmail4
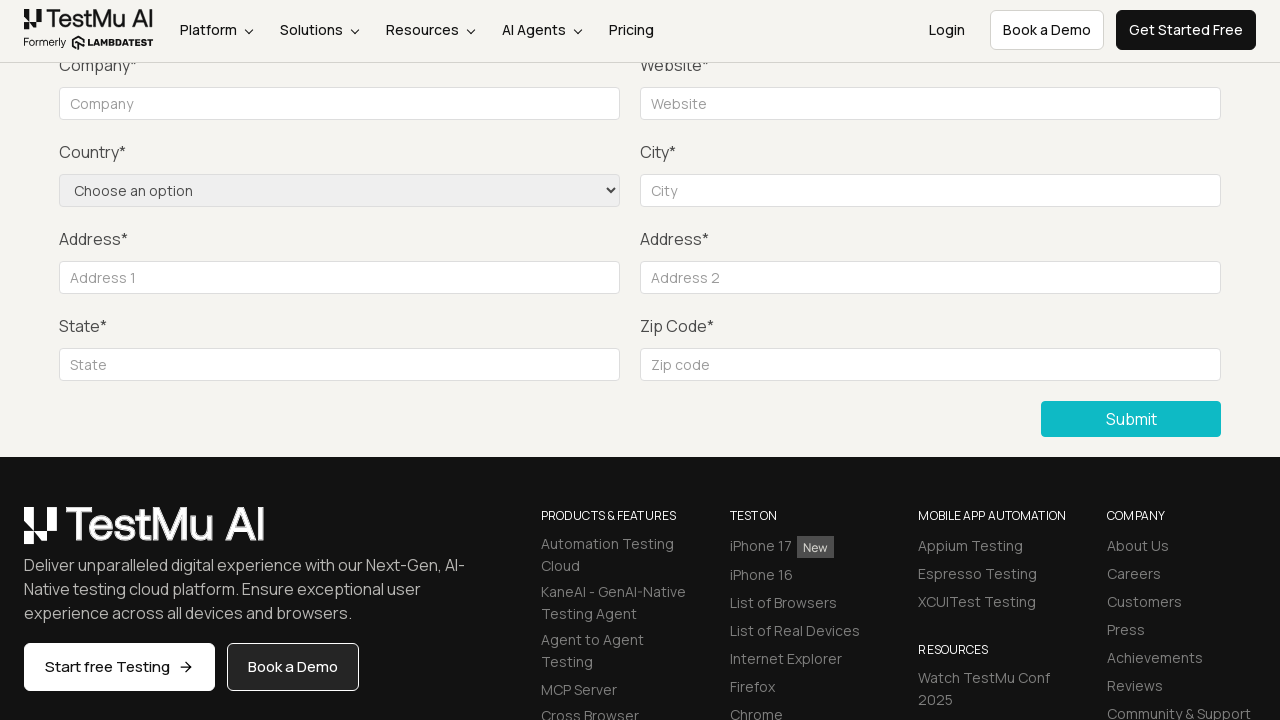

Filled password field with 'sachinSaga@#' on #inputPassword4
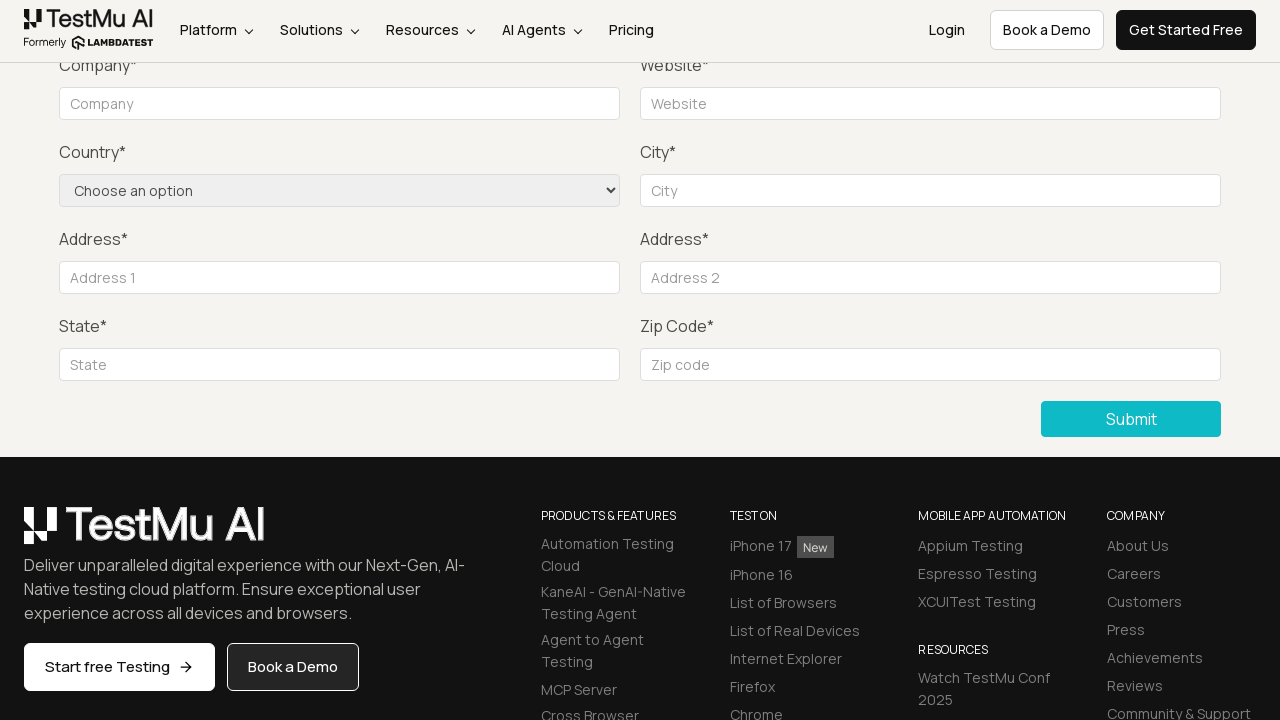

Filled company field with 'Arjun and Co.' on #company
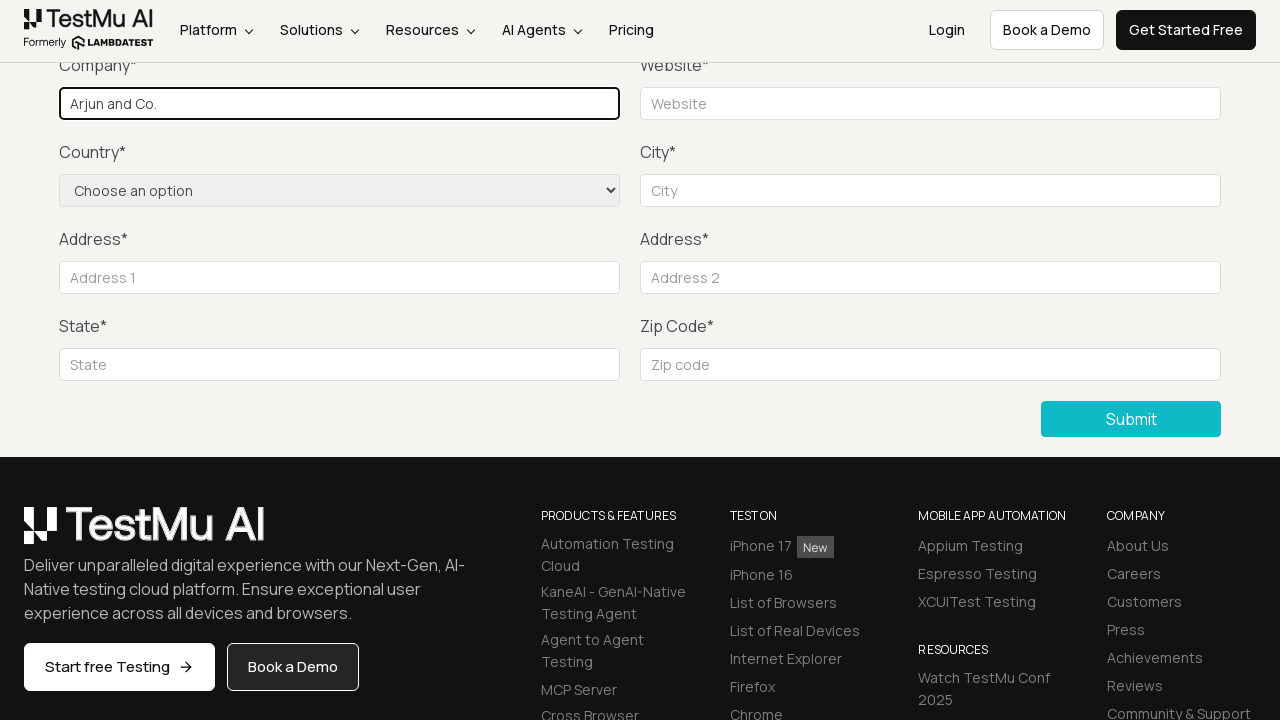

Filled website name field with 'www.srtarj.com' on #websitename
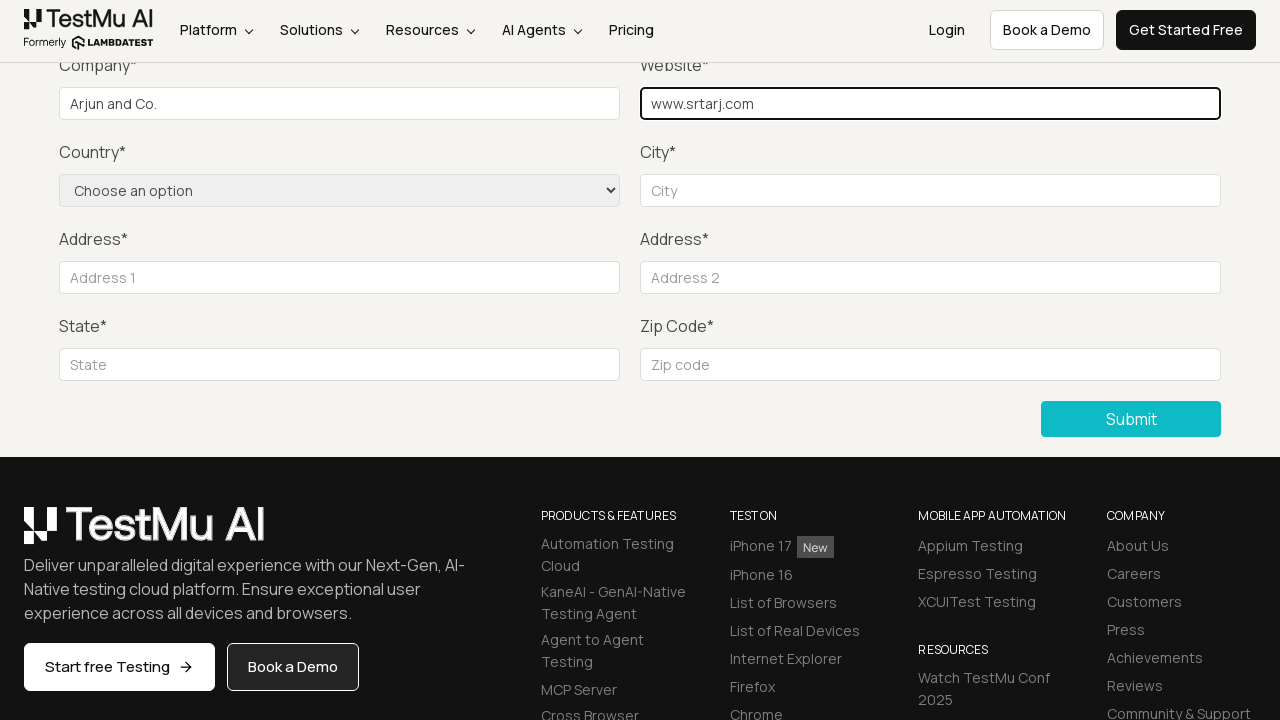

Selected 'India' from country dropdown on [name='country']
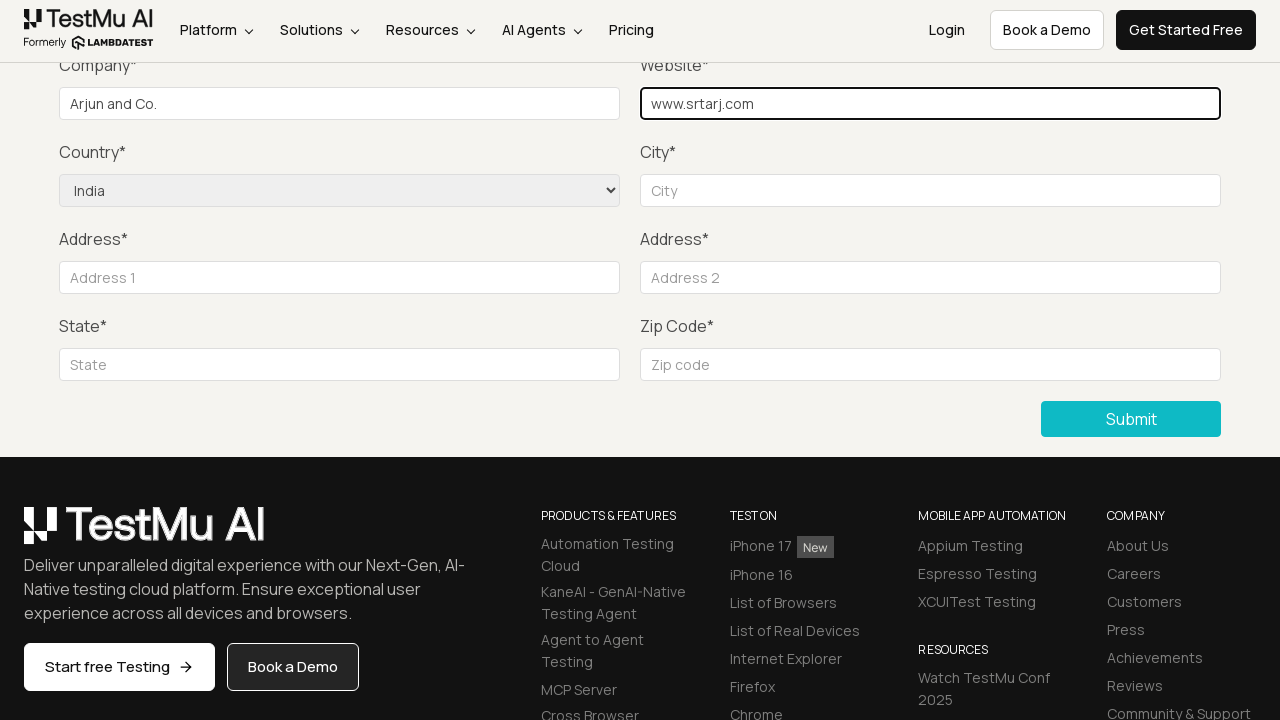

Filled city field with 'Mumbai' on #inputCity
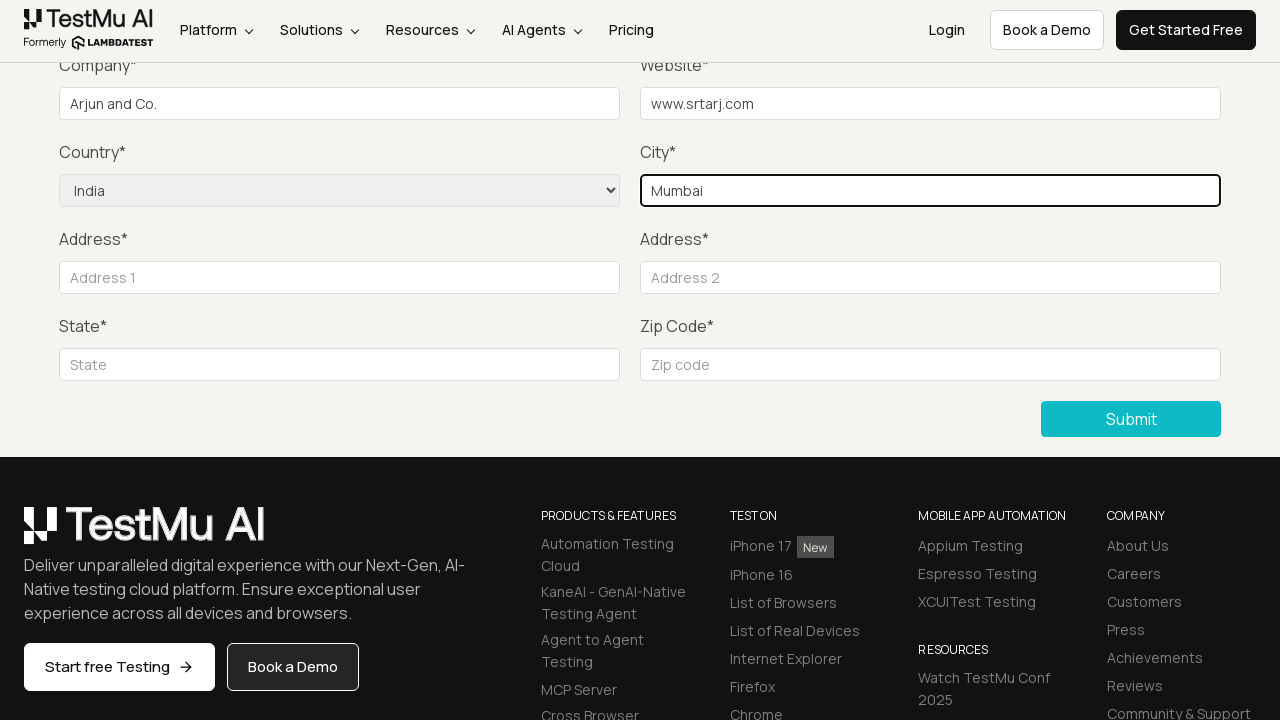

Filled address 1 field with 'Wankhade' on #inputAddress1
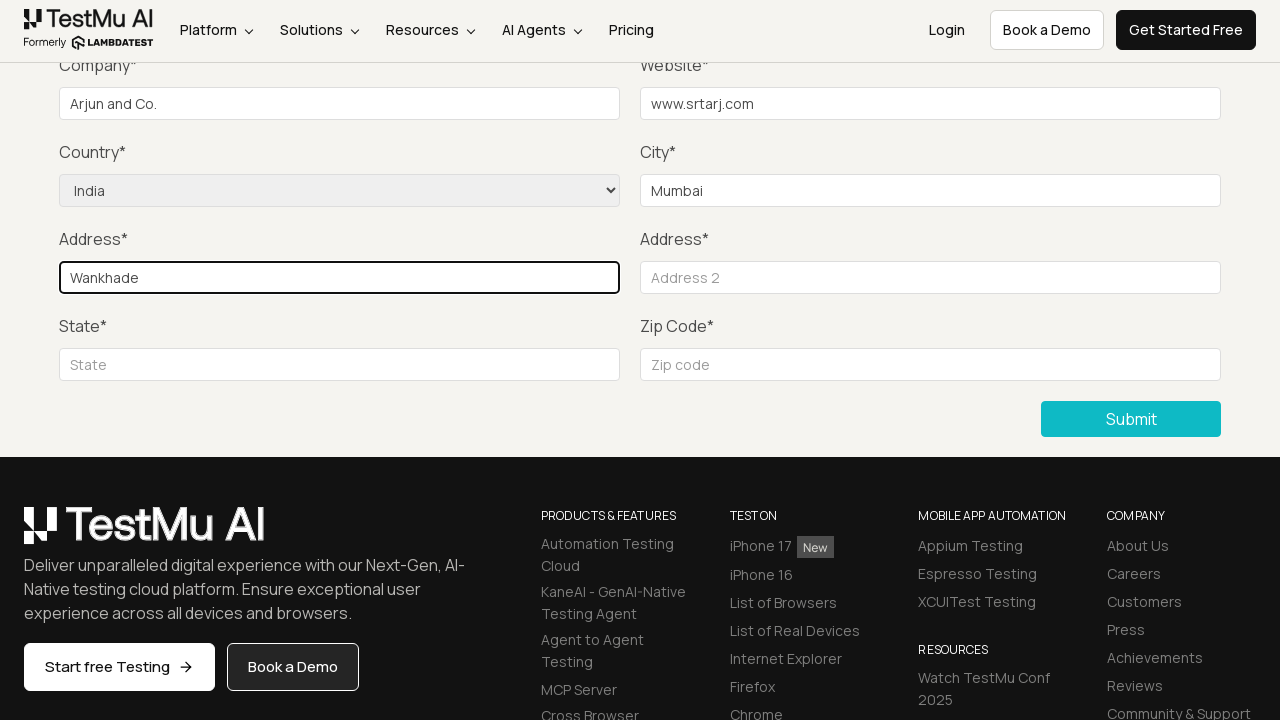

Filled address 2 field with 'Navi Mumbai' on #inputAddress2
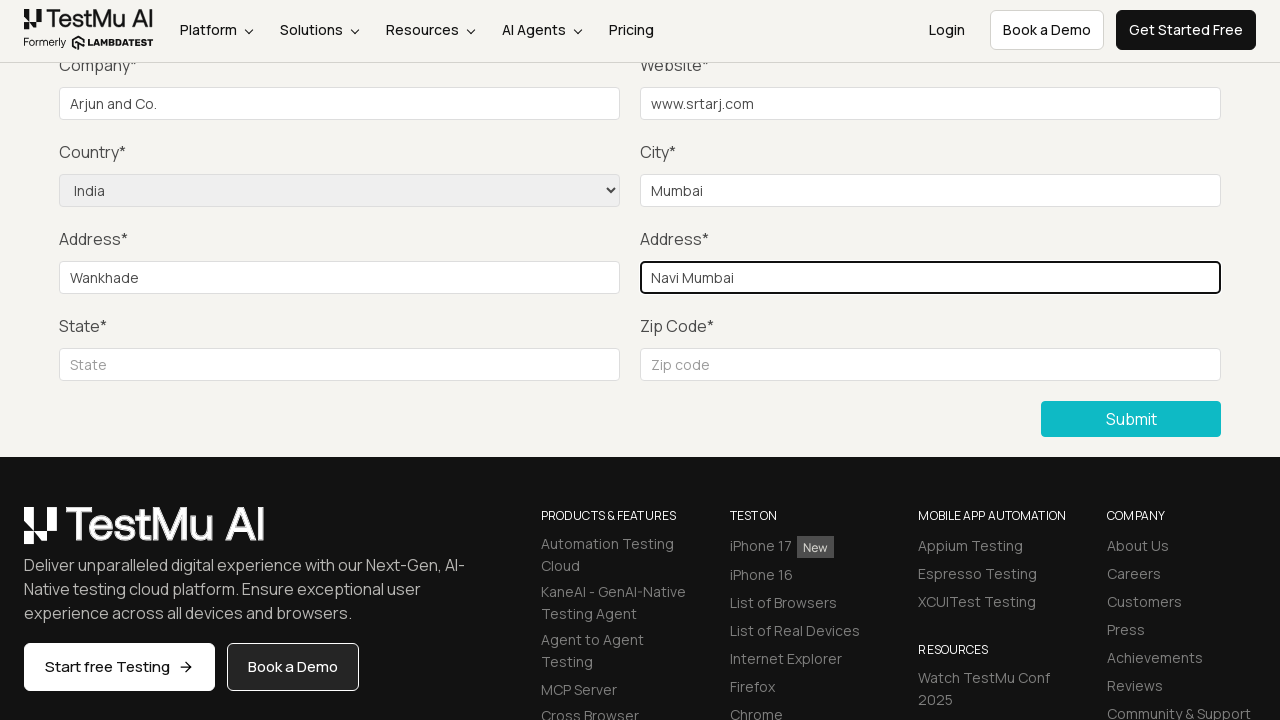

Filled state field with 'Maharashtra' on #inputState
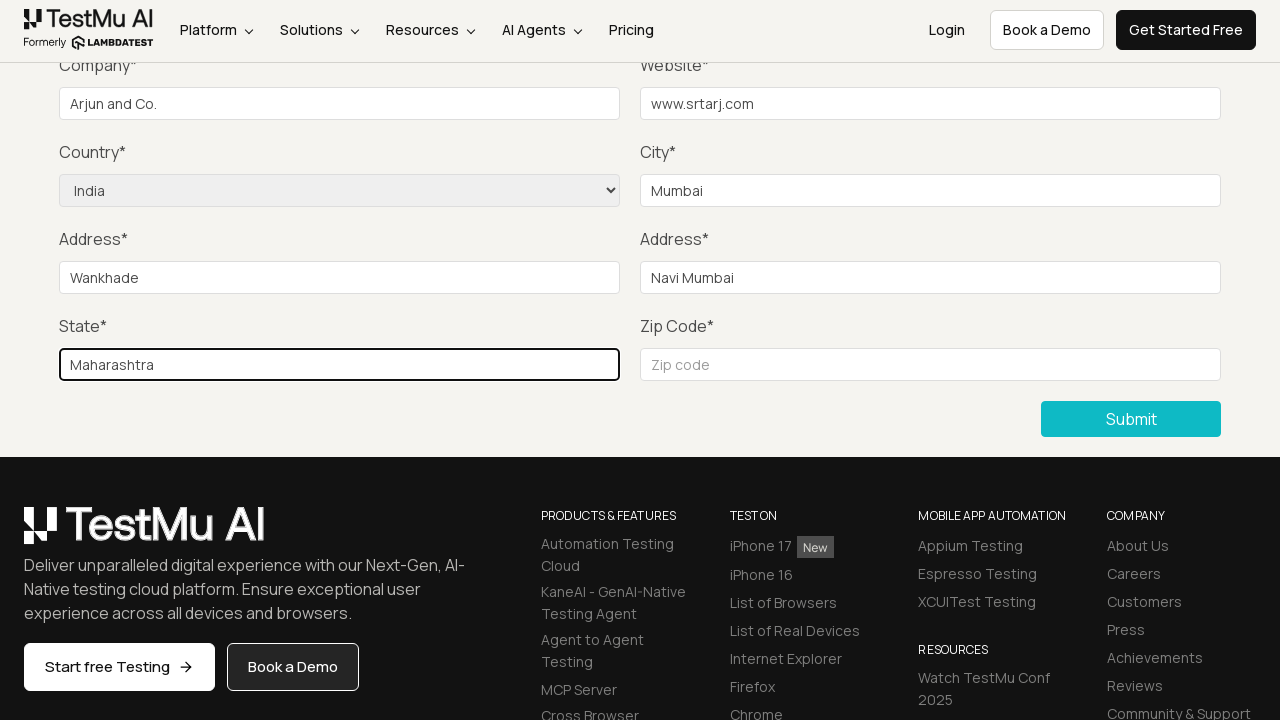

Filled zip code field with '6000145' on #inputZip
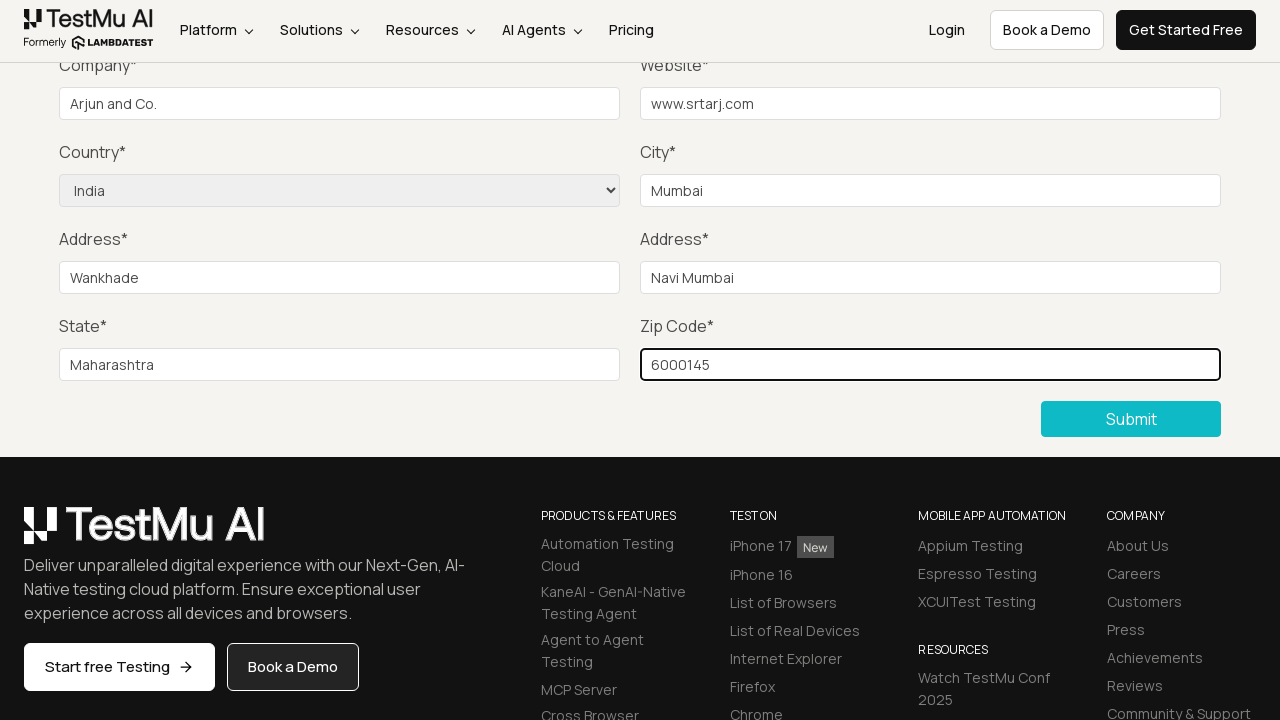

Clicked Submit button to submit completed form at (1131, 419) on text='Submit'
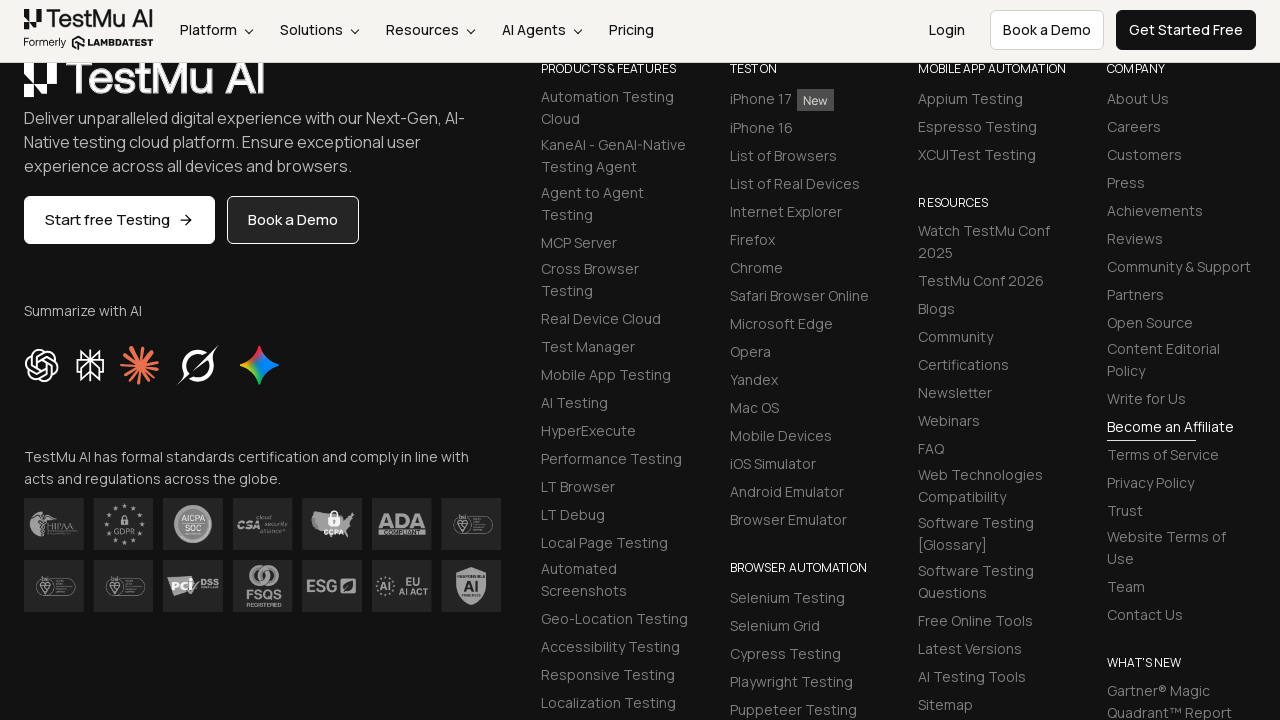

Waited for 'Input form validations' text to appear
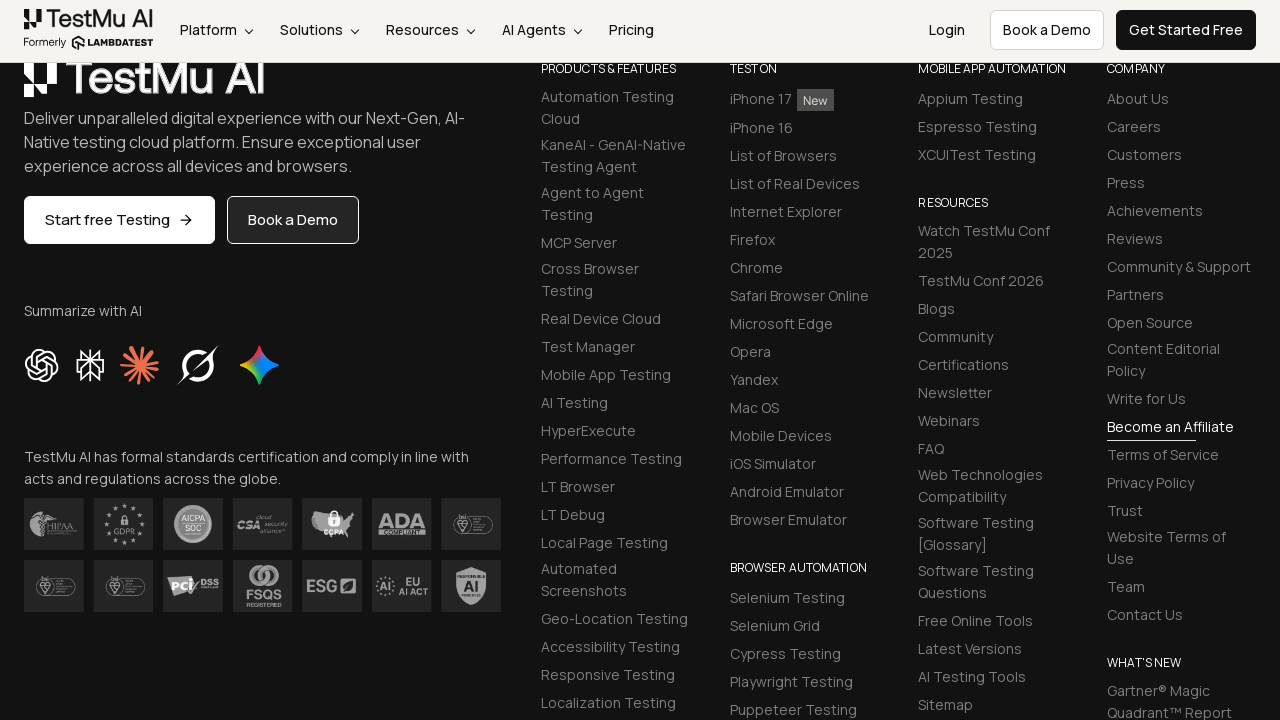

Verified success message: 'Thanks for contacting us, we will get back to you shortly.'
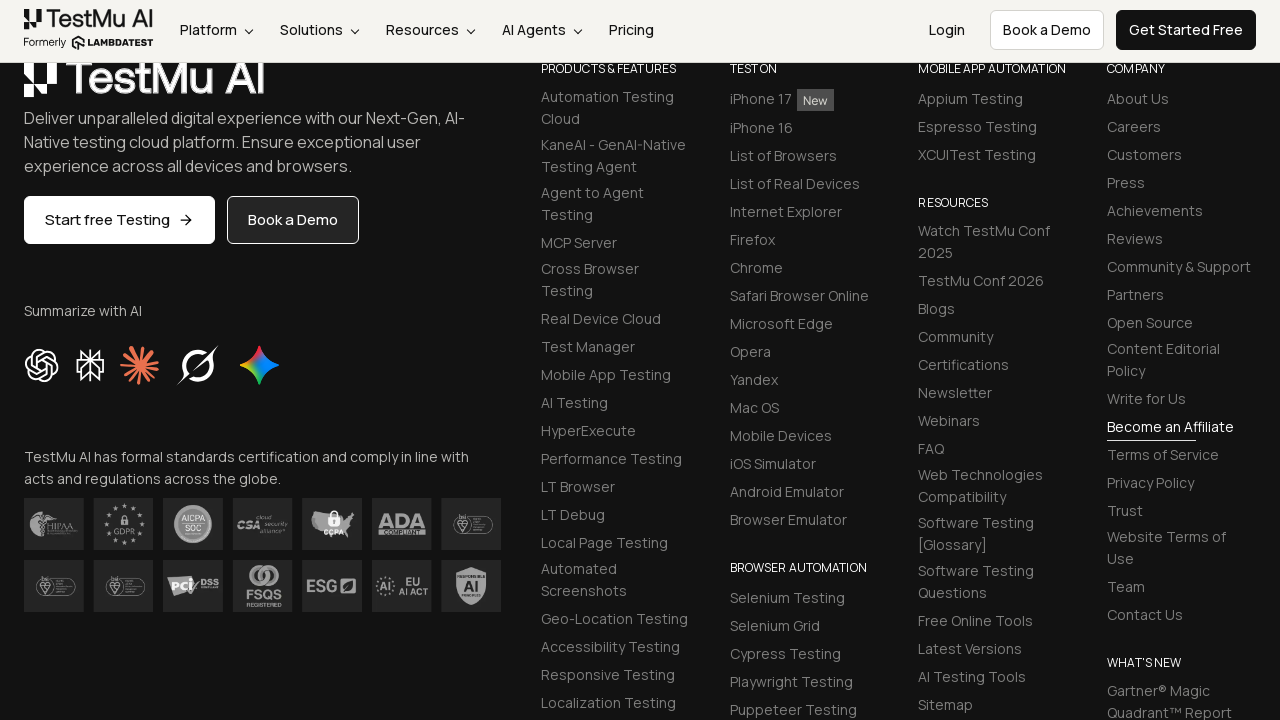

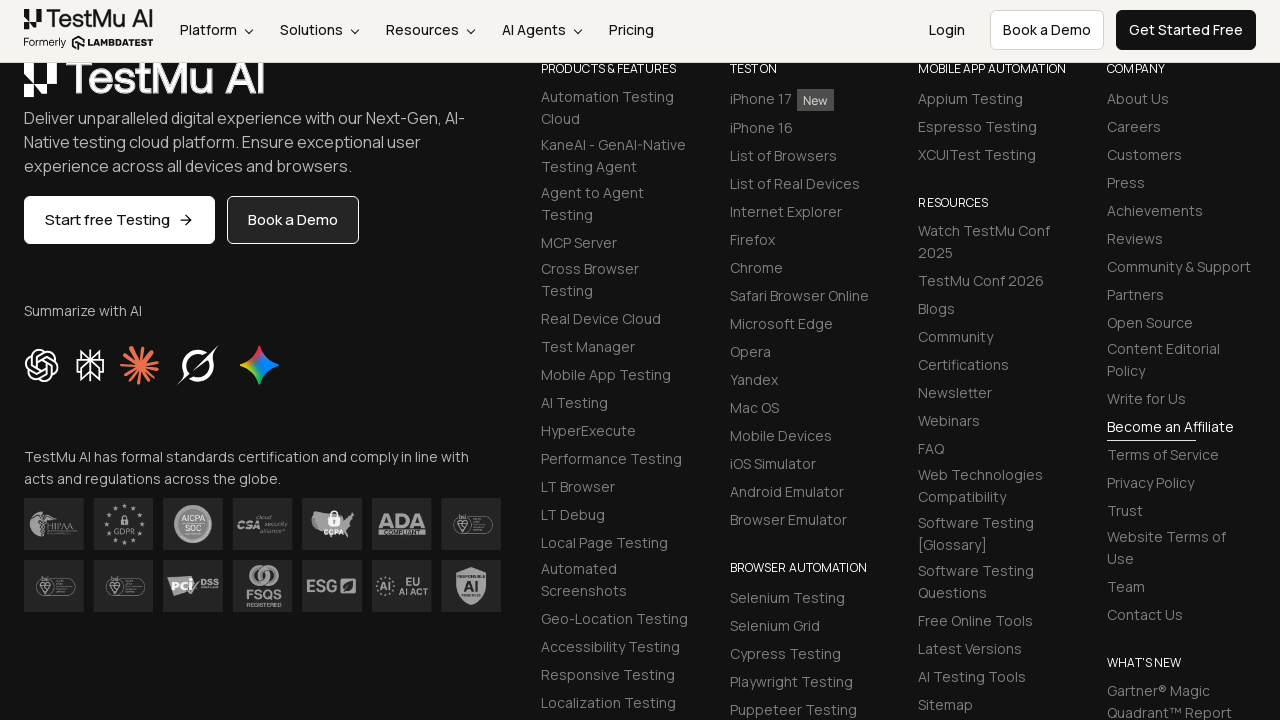